Tests browser window navigation activities by navigating to a page, then navigating to another page, and using browser back navigation

Starting URL: https://rahulshettyacademy.com/AutomationPractice/

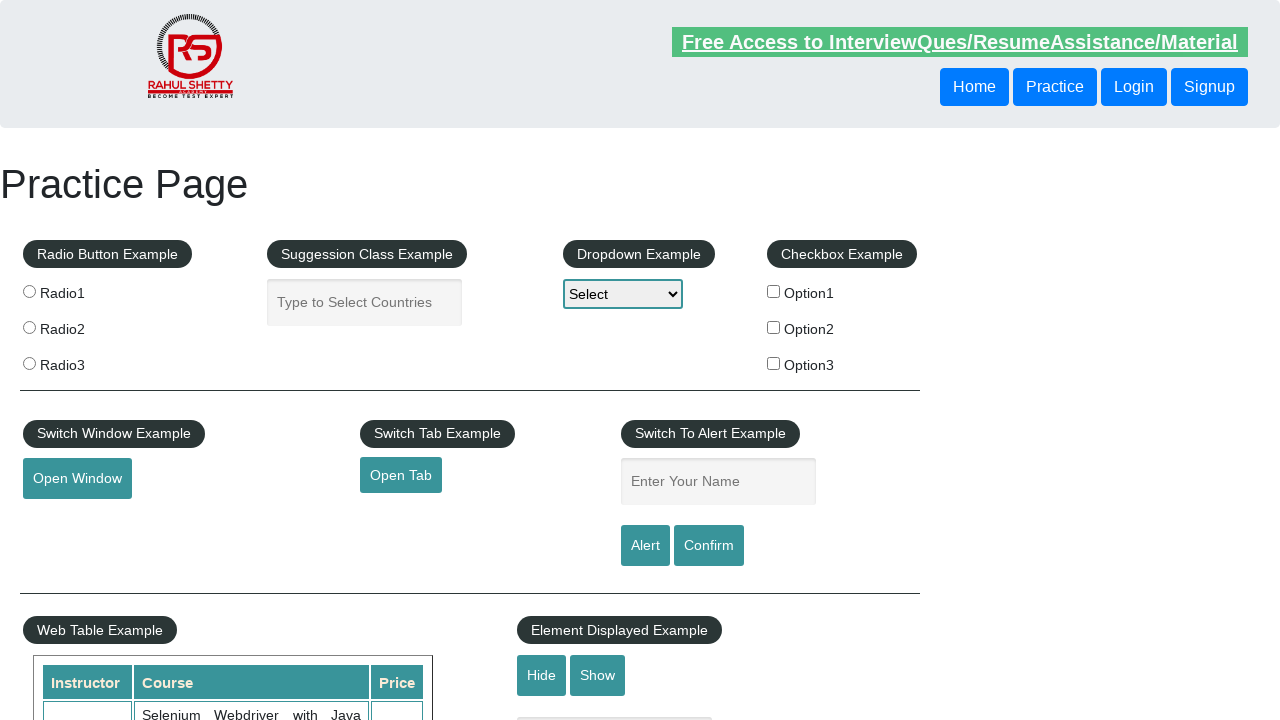

Navigated to locators practice page
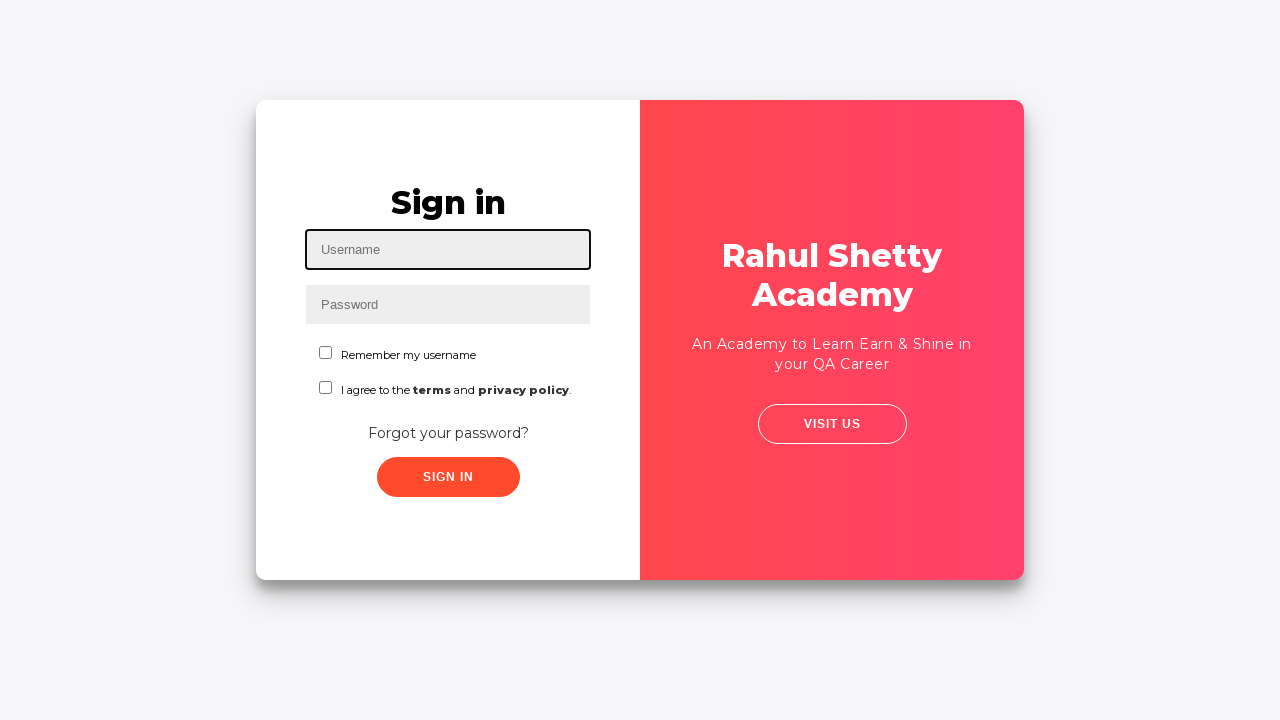

Navigated back to previous page using browser back button
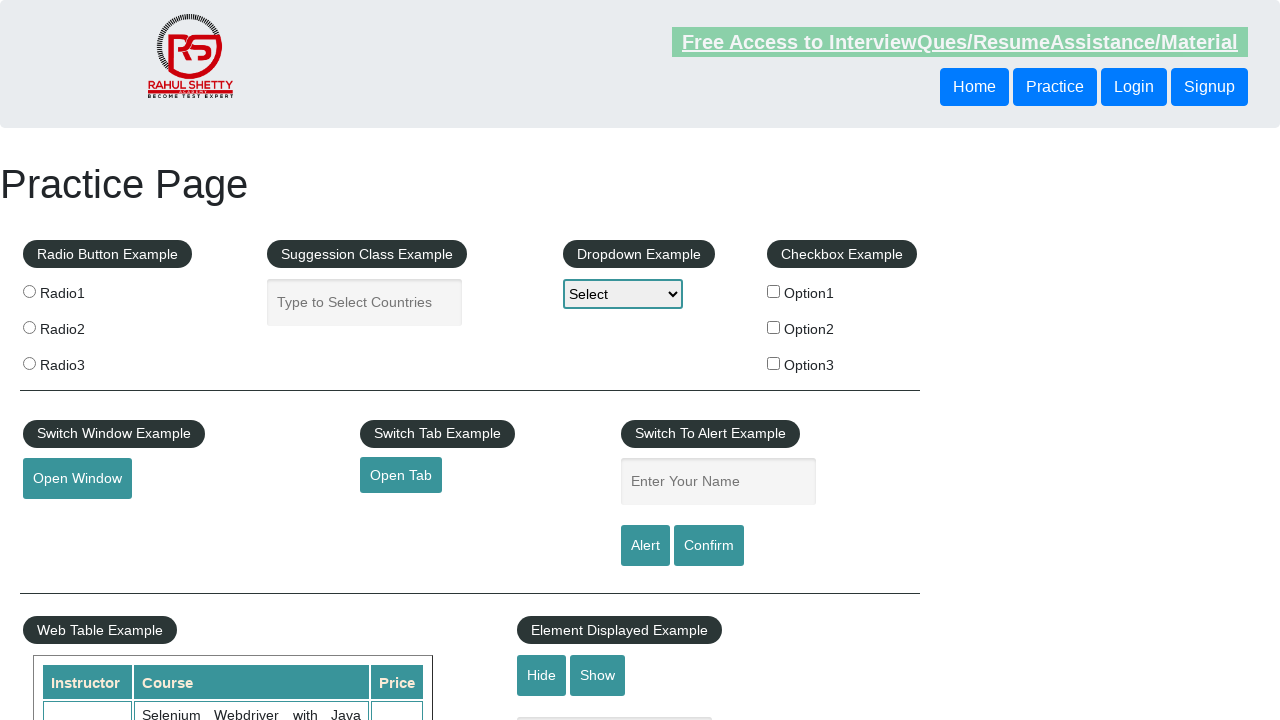

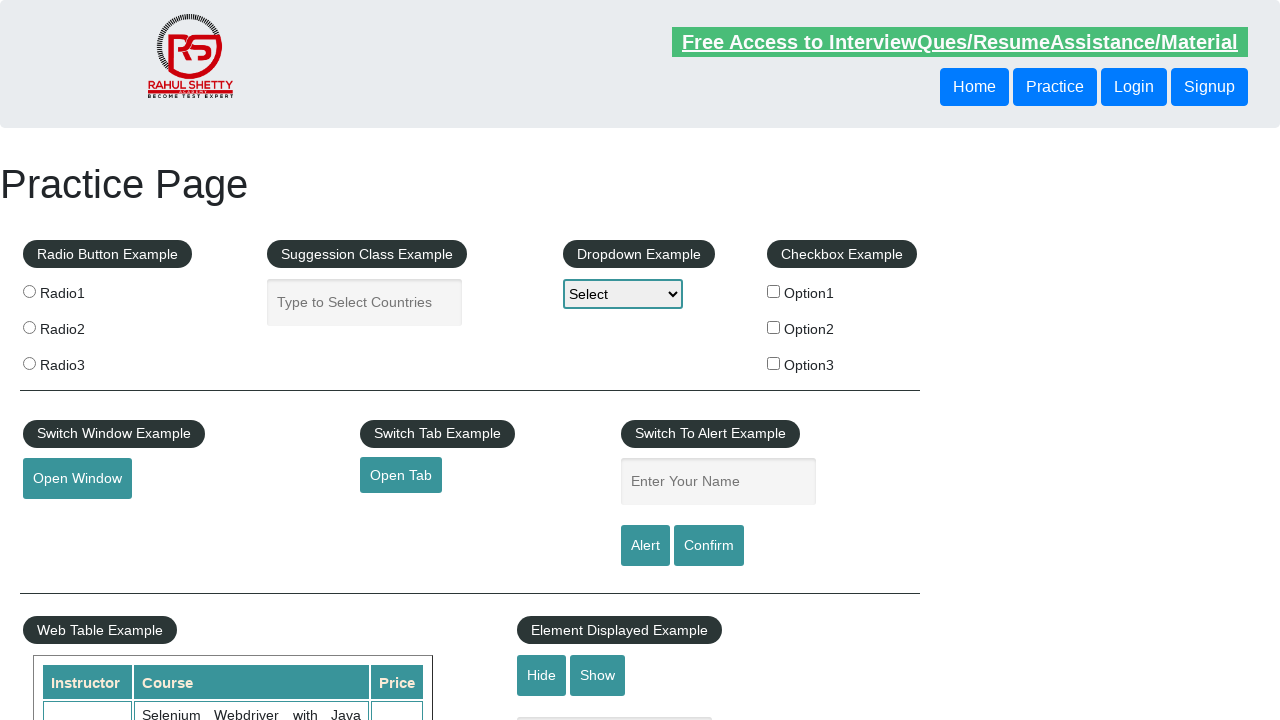